Navigates to IBM's website and sets the browser window to a specific size and position for verification purposes.

Starting URL: http://www.ibm.com

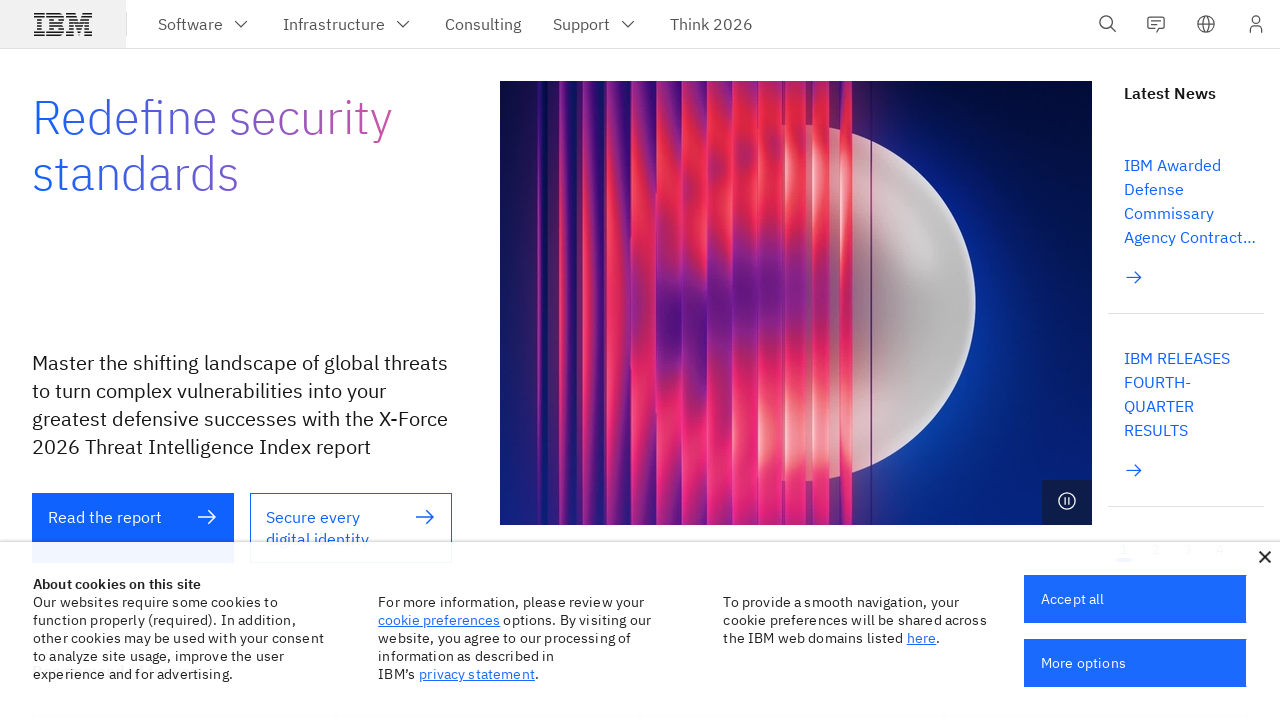

Set browser window to 1024x768 resolution
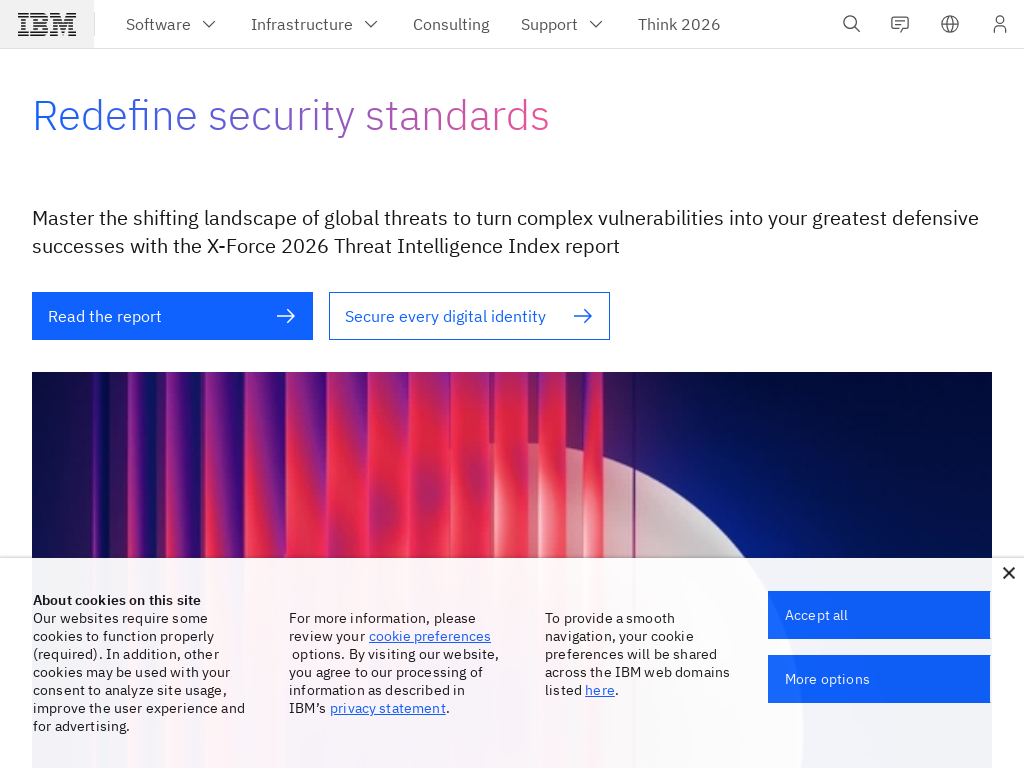

IBM website fully loaded
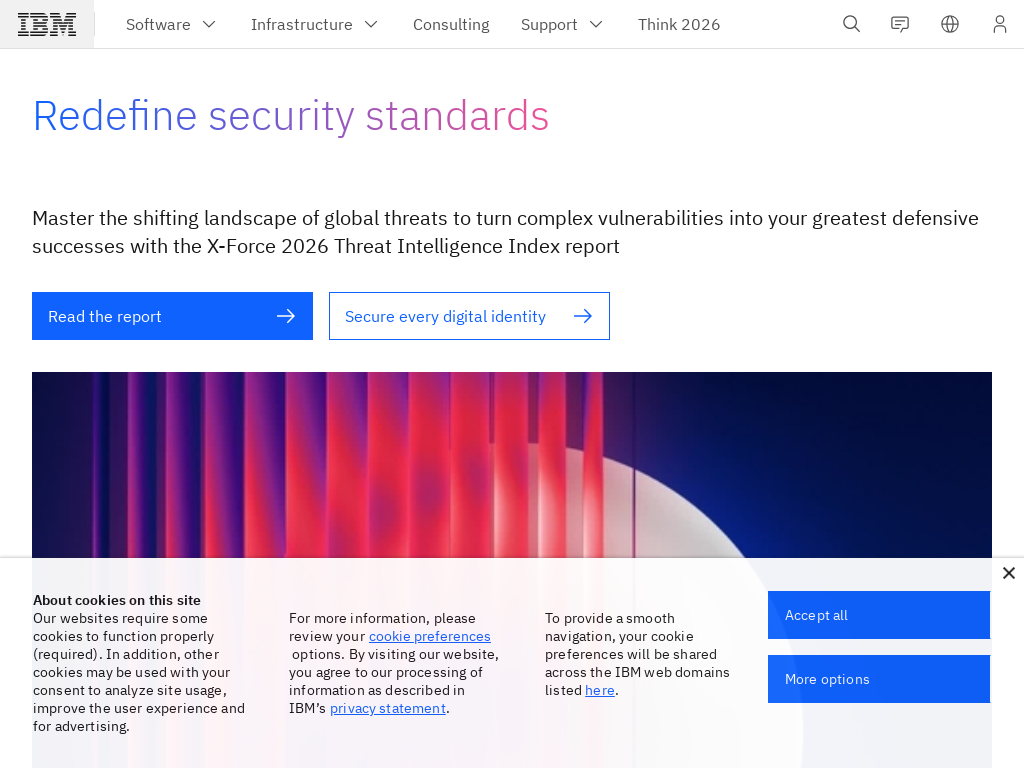

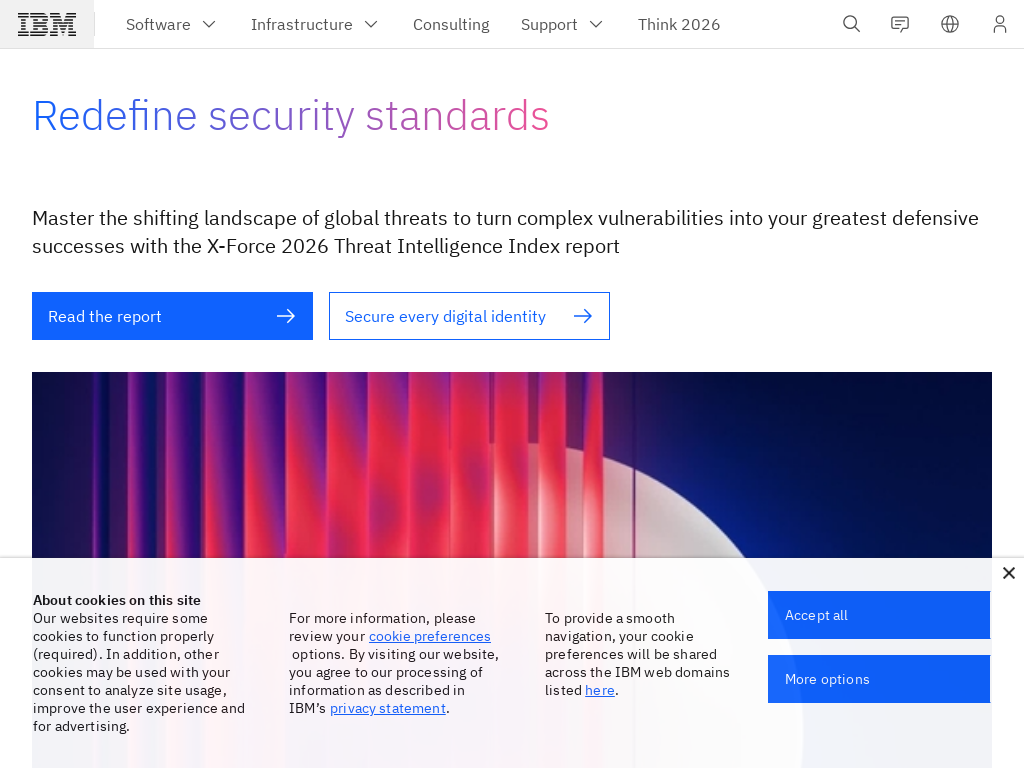